Sets all date input fields to June 1st, 2020

Starting URL: https://tinyurl.com/ycxx74ve

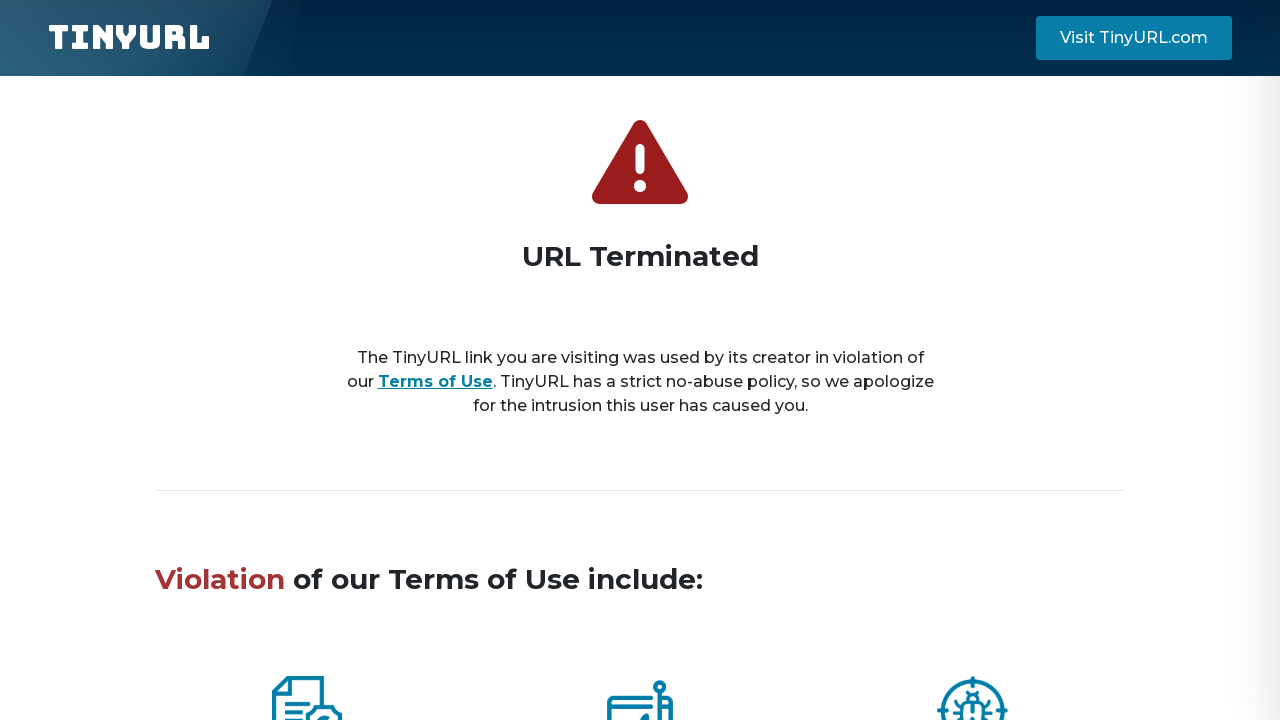

Navigated to test page
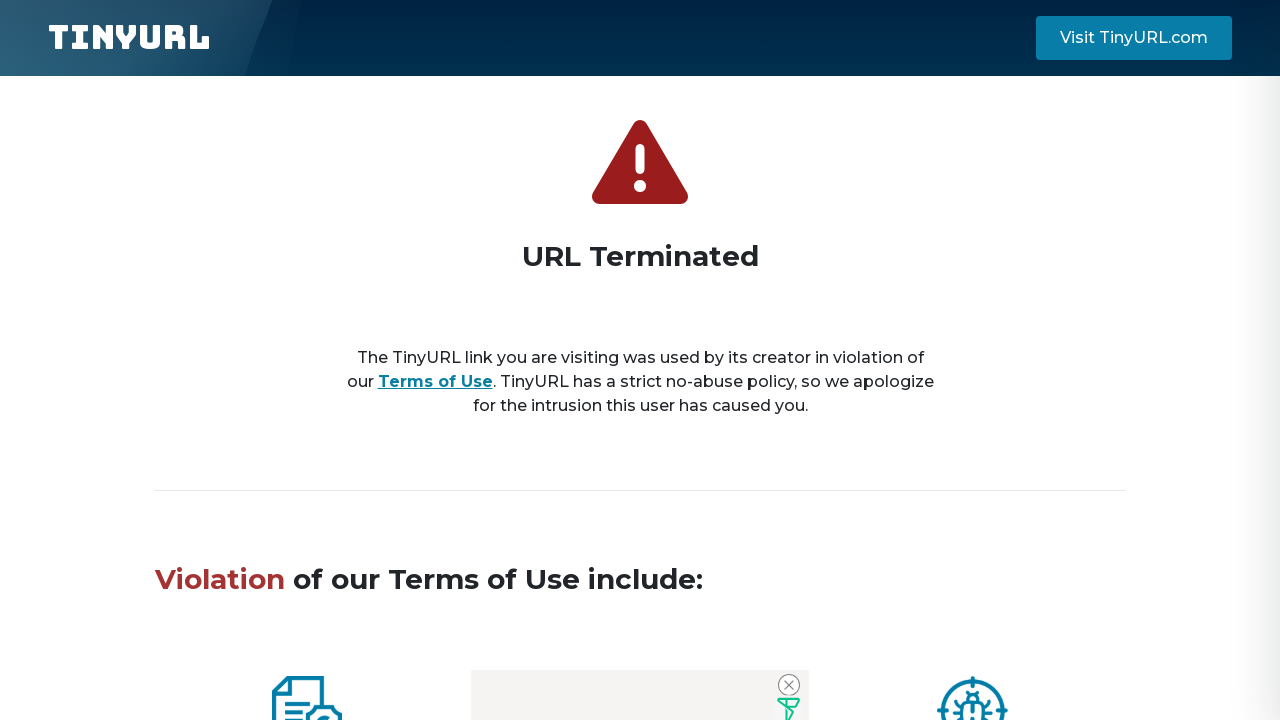

Located all date input fields
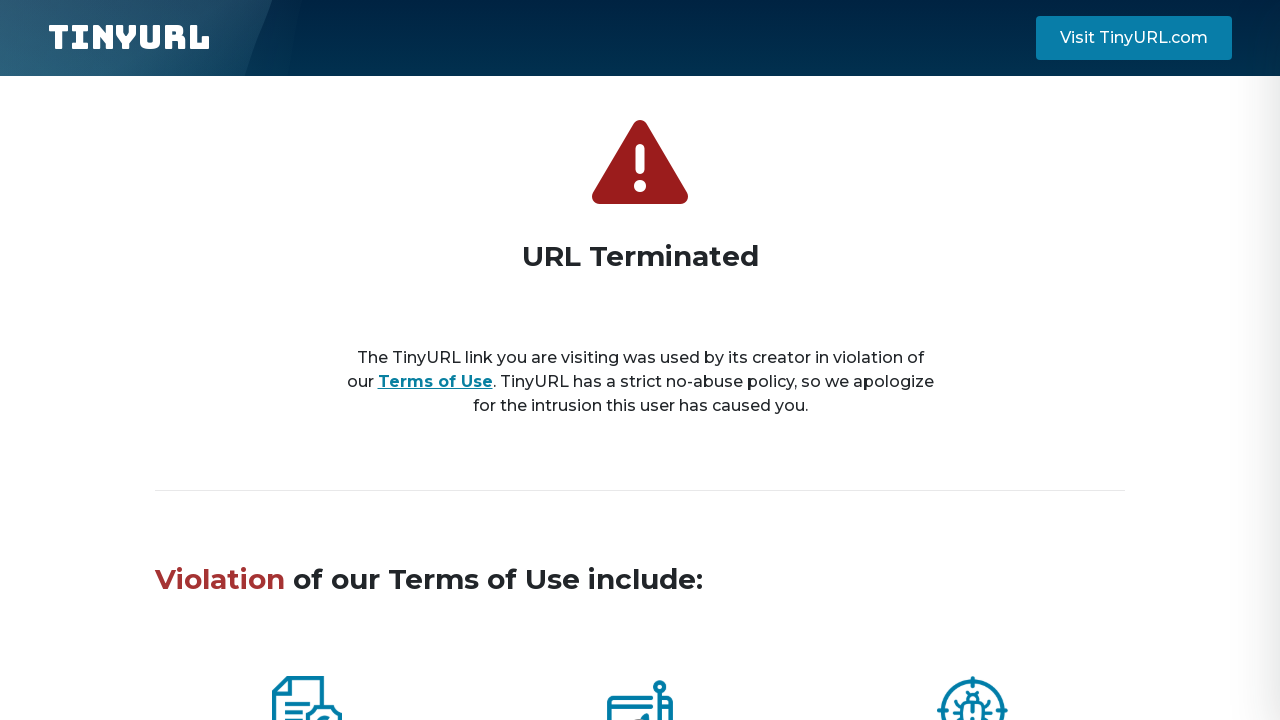

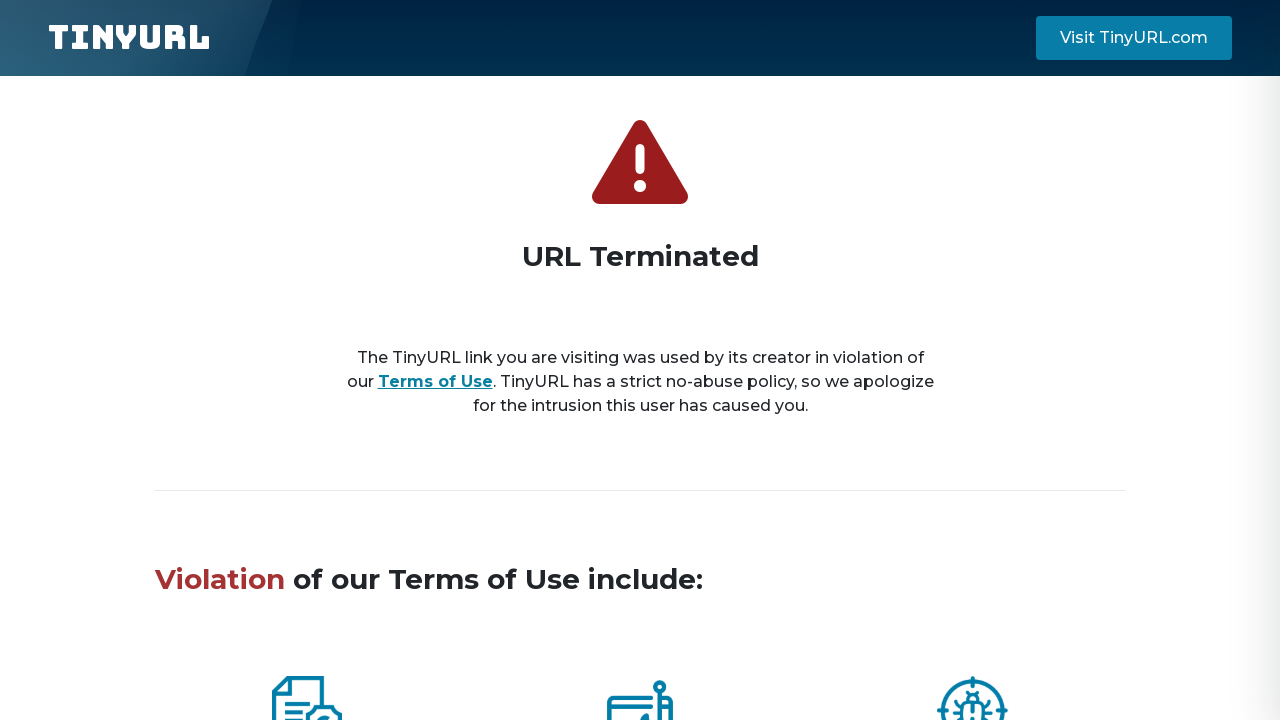